Tests the forgot password form by entering an email address in the email input field on the-internet.herokuapp.com test site.

Starting URL: http://the-internet.herokuapp.com/forgot_password

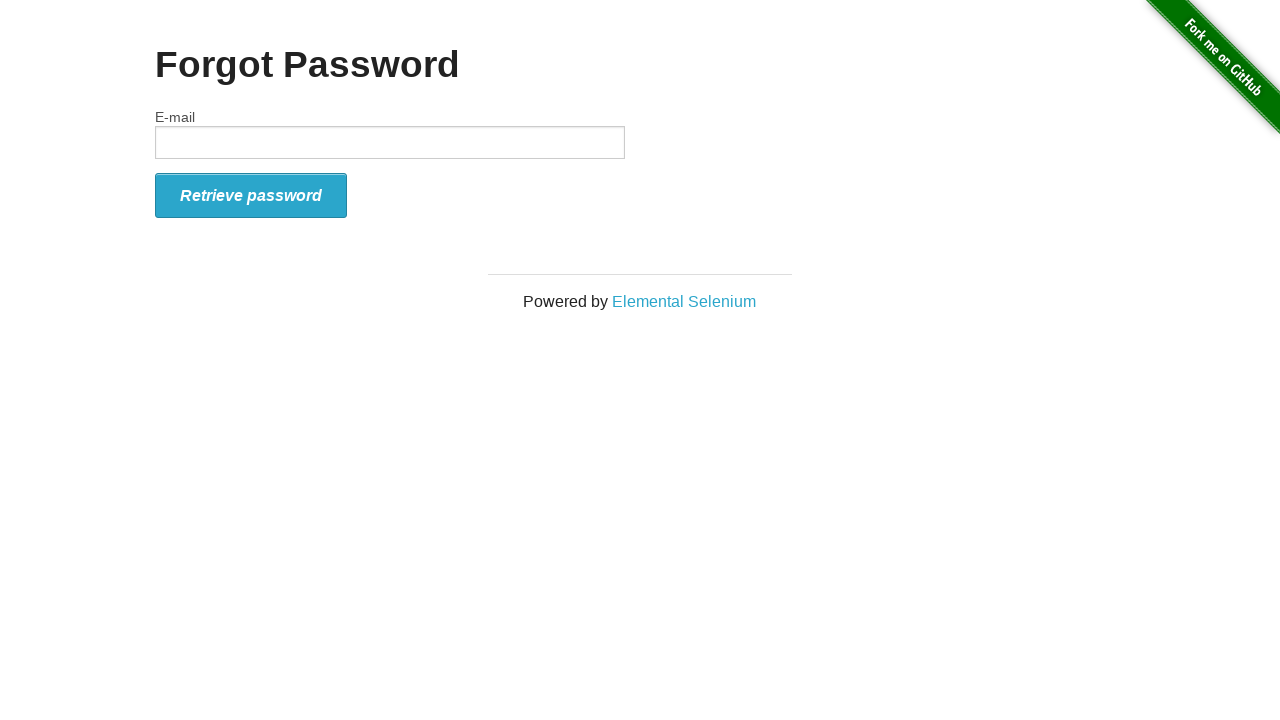

Navigated to forgot password page
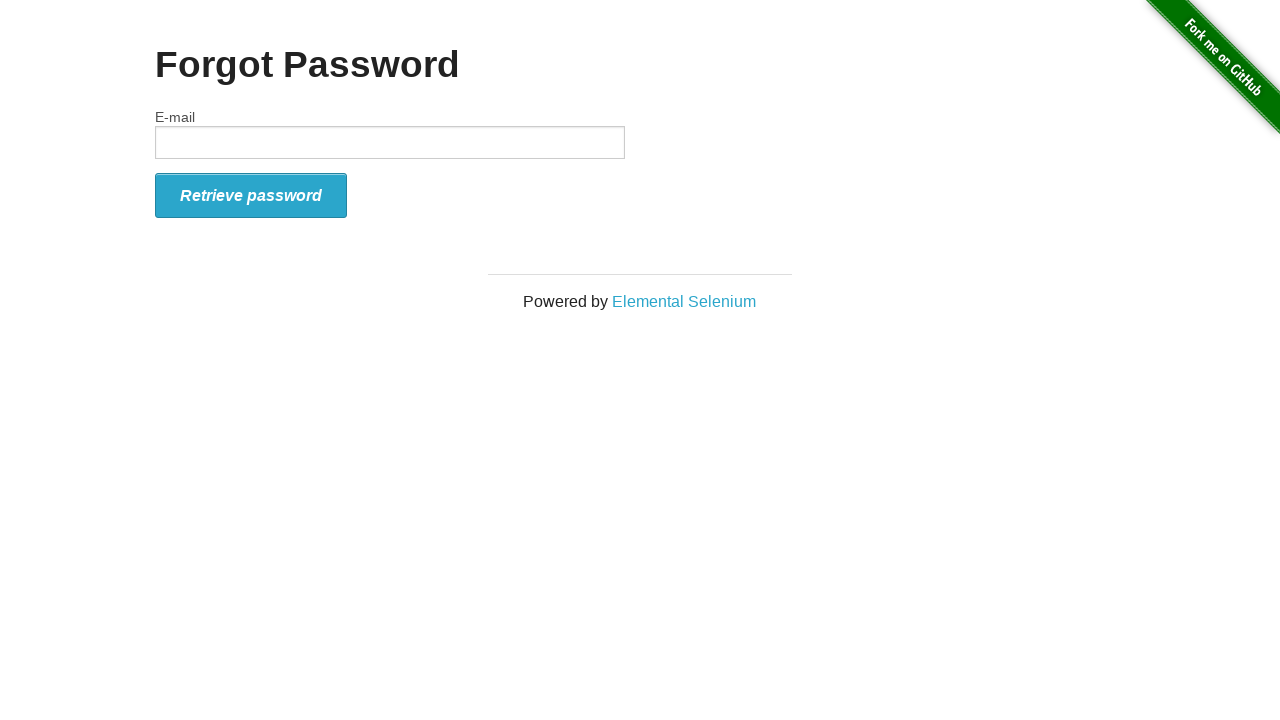

Entered email address 'testemail@mail.com' in the email field on #email
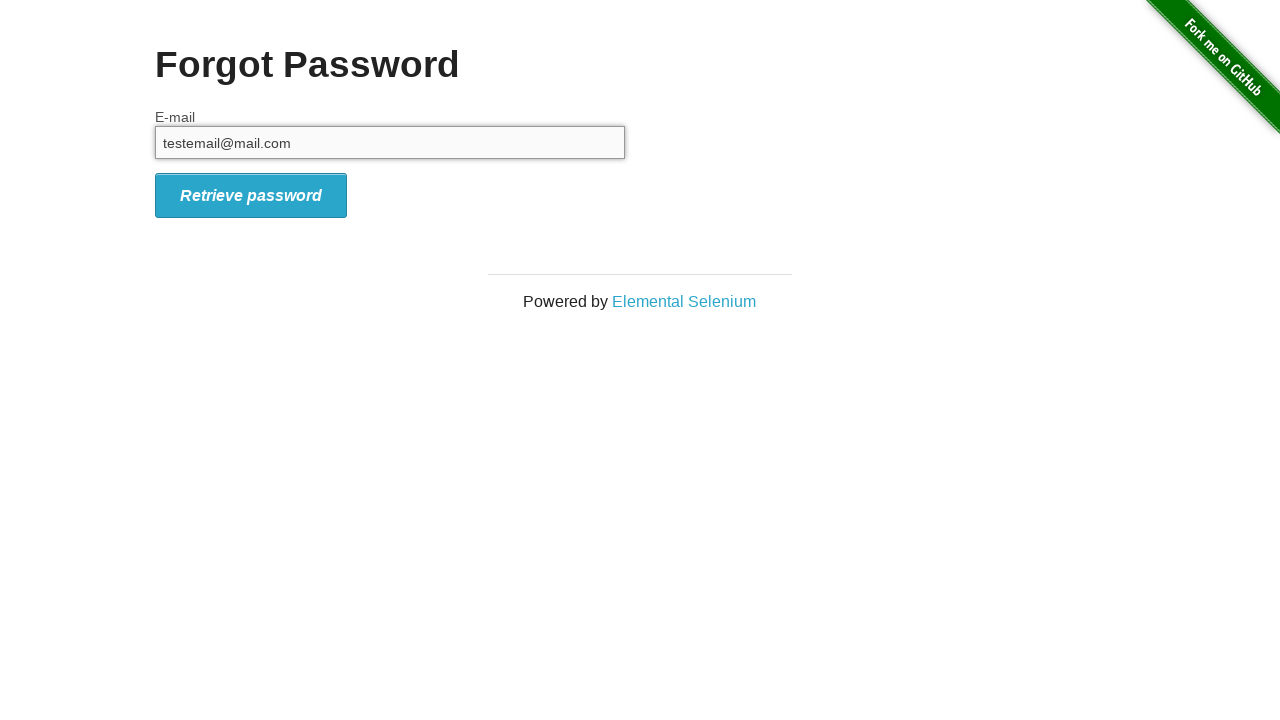

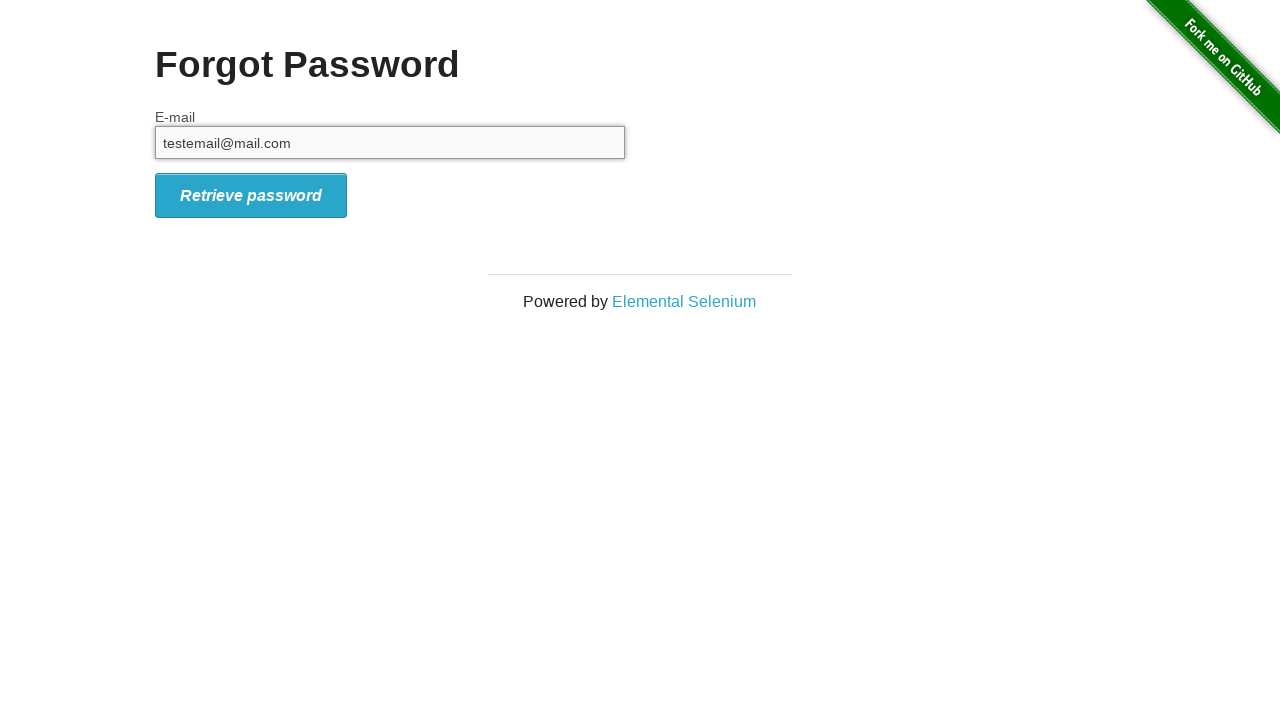